Clicks on the 'Record at Cursor' link in the Playwright documentation

Starting URL: https://playwright.dev/docs/codegen#recording-a-test

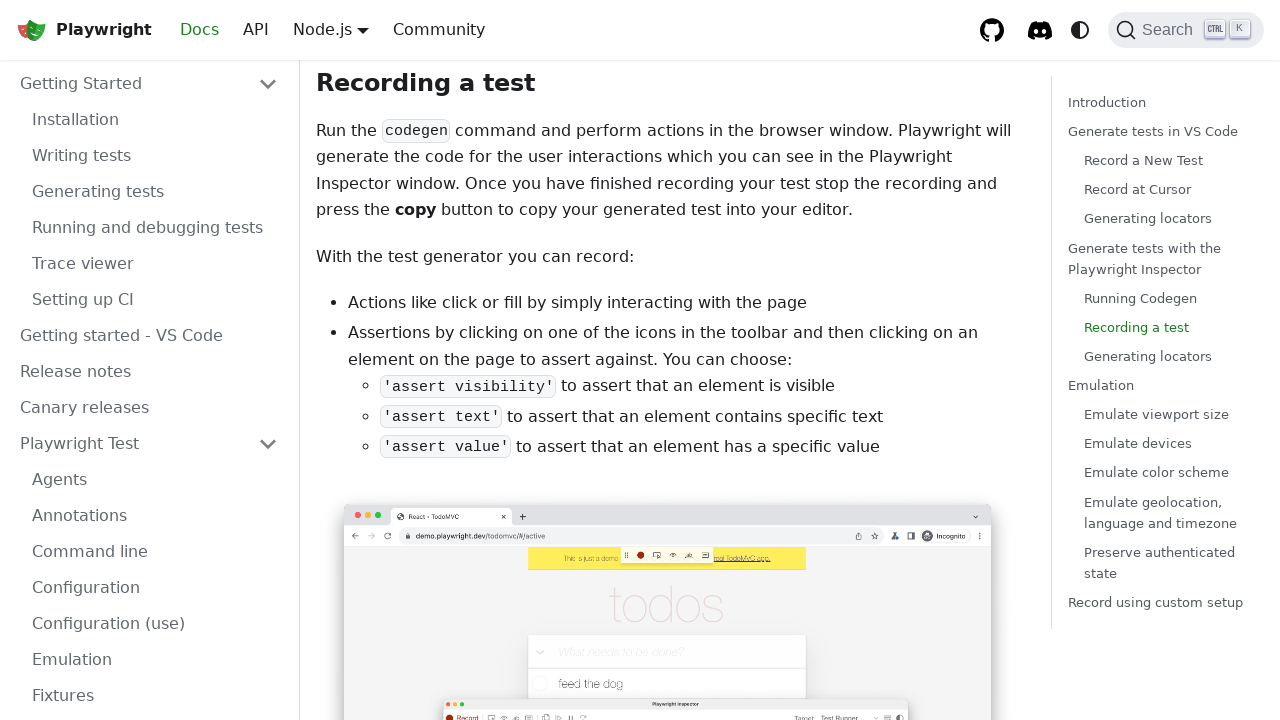

Clicked on the 'Record at Cursor' link in the Playwright documentation at (1166, 190) on internal:role=link[name="Record at Cursor"s]
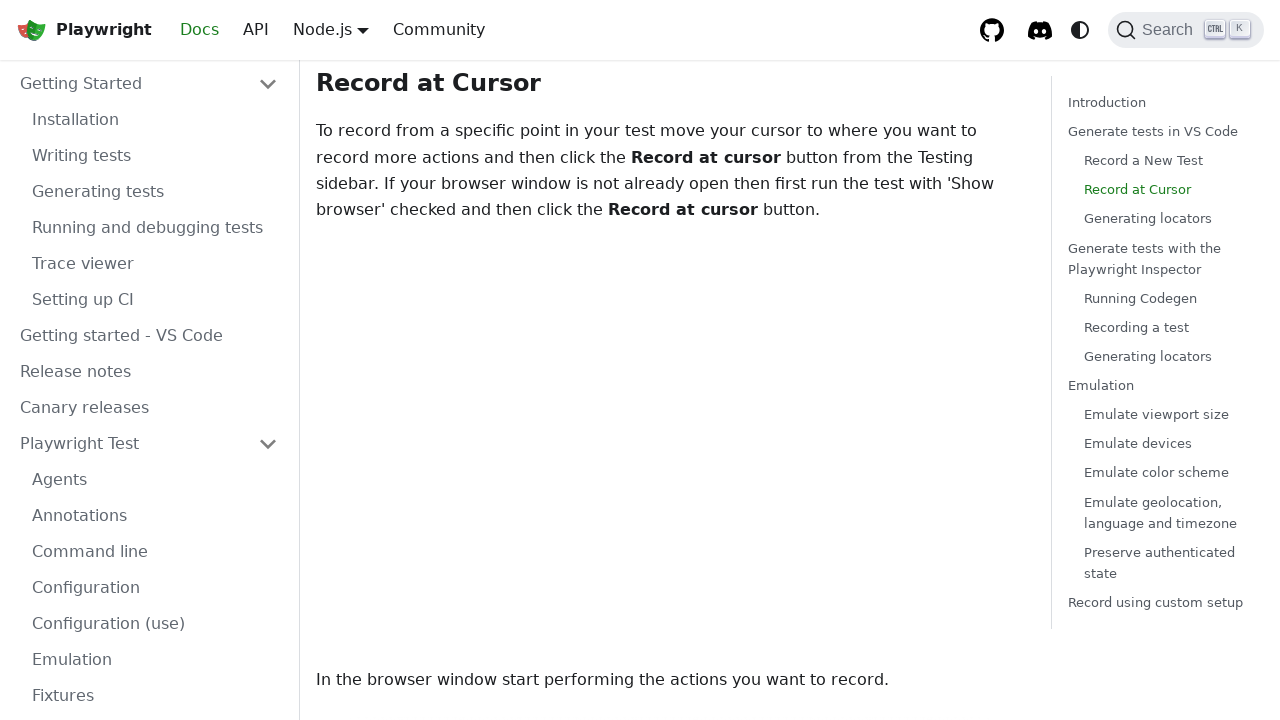

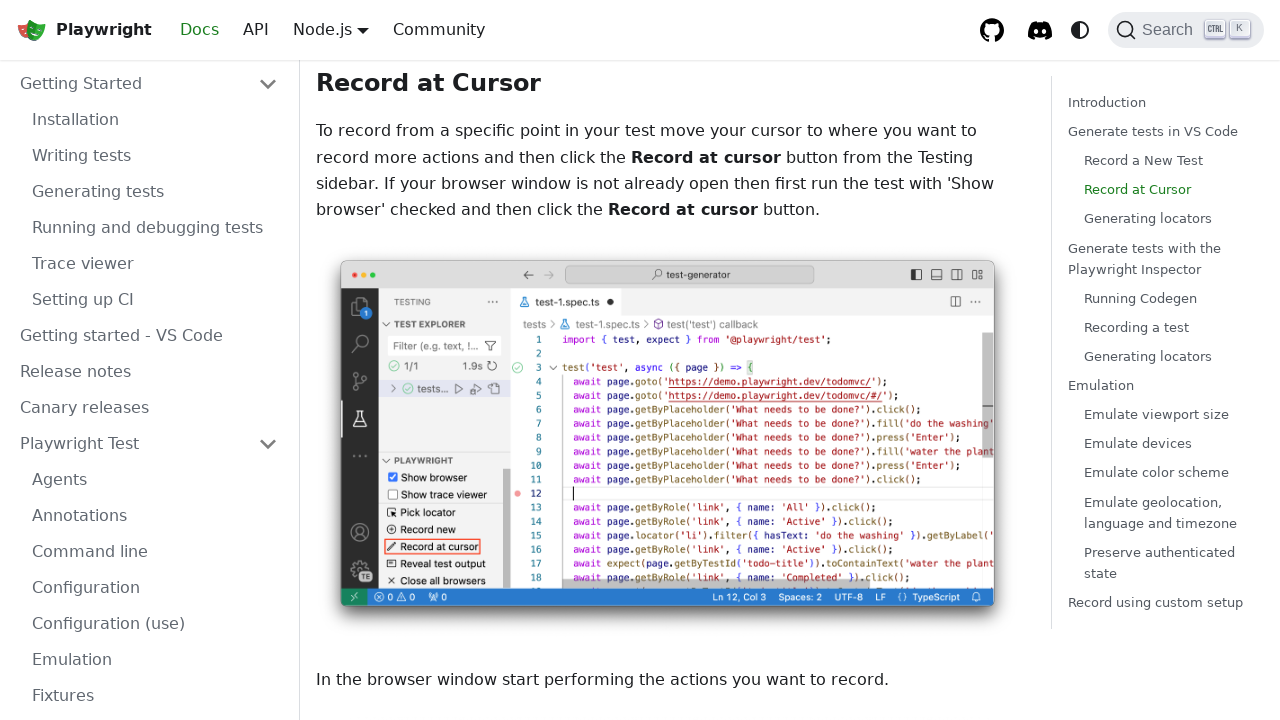